Tests different types of JavaScript alerts including simple alert, confirmation dialog, and prompt dialog by accepting, dismissing, and entering text

Starting URL: http://demo.automationtesting.in/Alerts.html

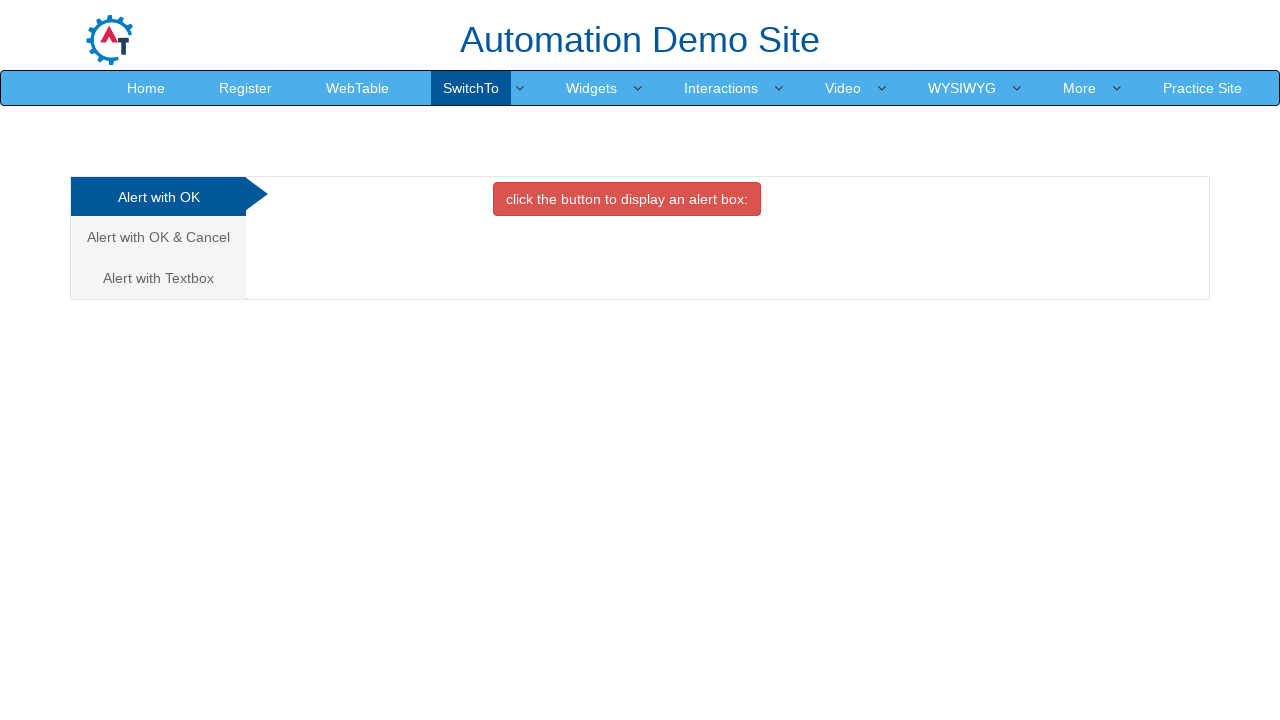

Clicked button to trigger simple alert at (627, 199) on xpath=//button[@onclick='alertbox()']
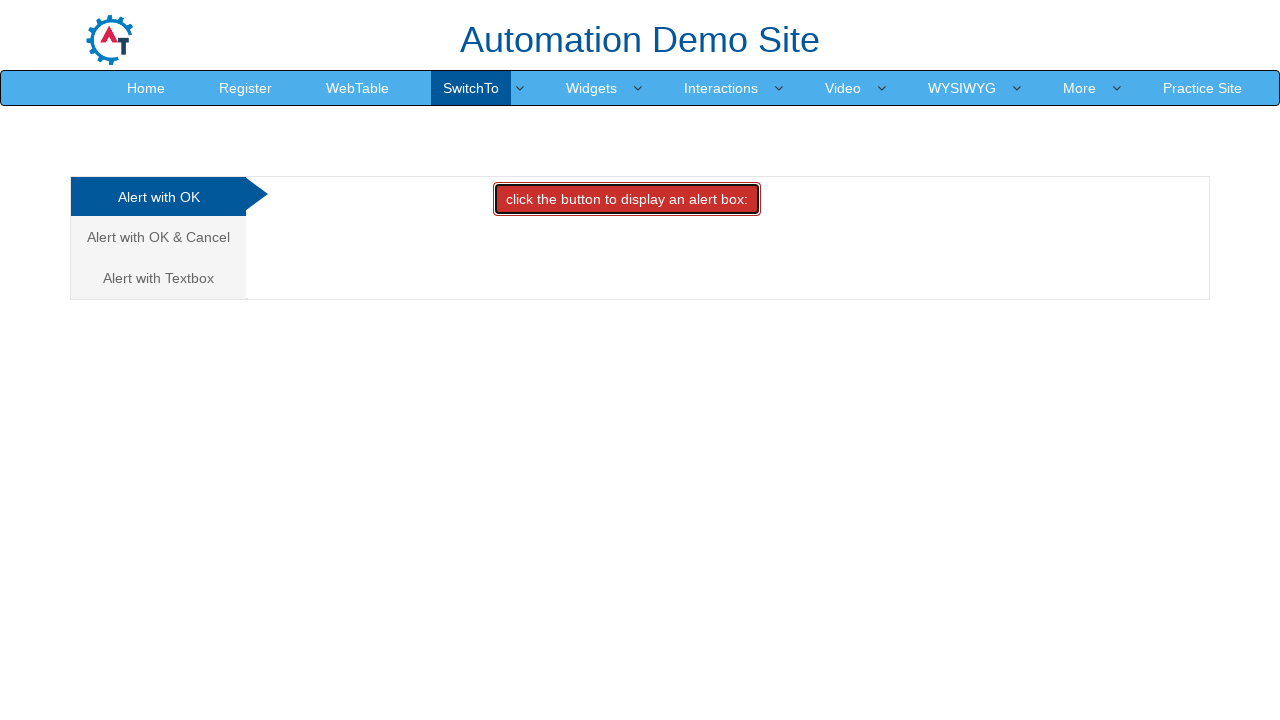

Accepted the simple alert dialog
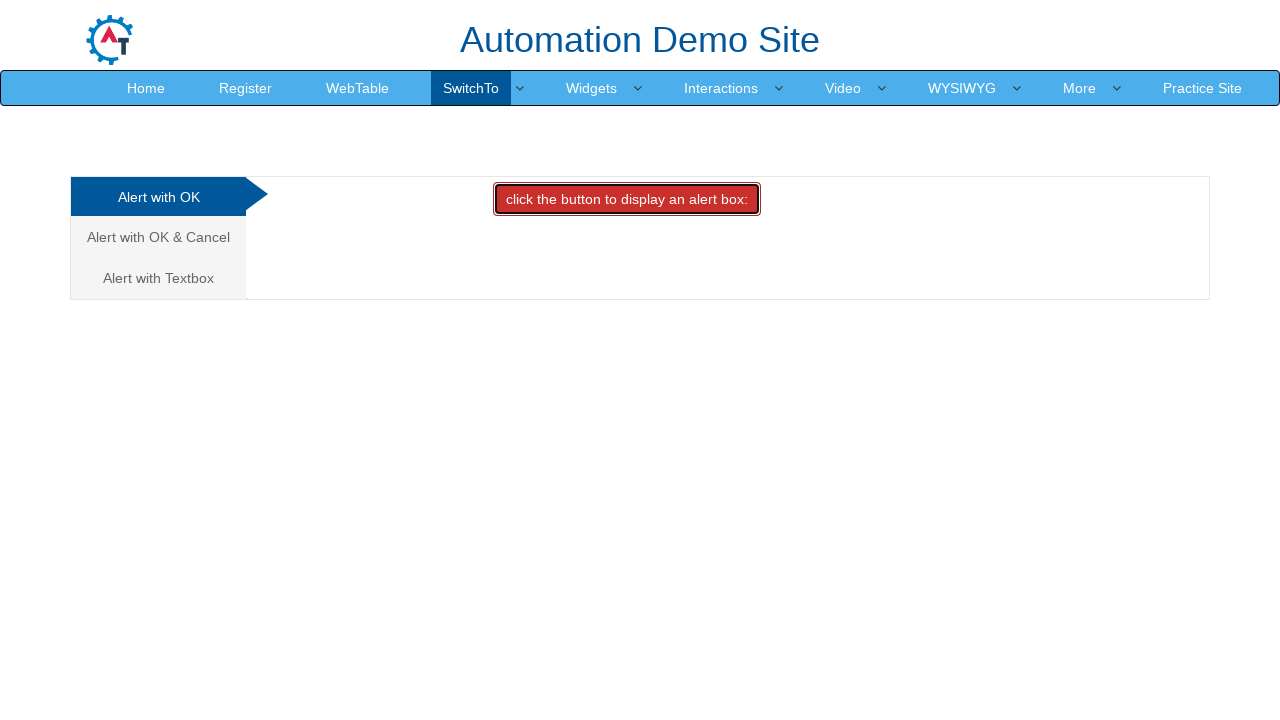

Navigated to confirmation alert section at (158, 237) on xpath=//a[text()='Alert with OK & Cancel ']
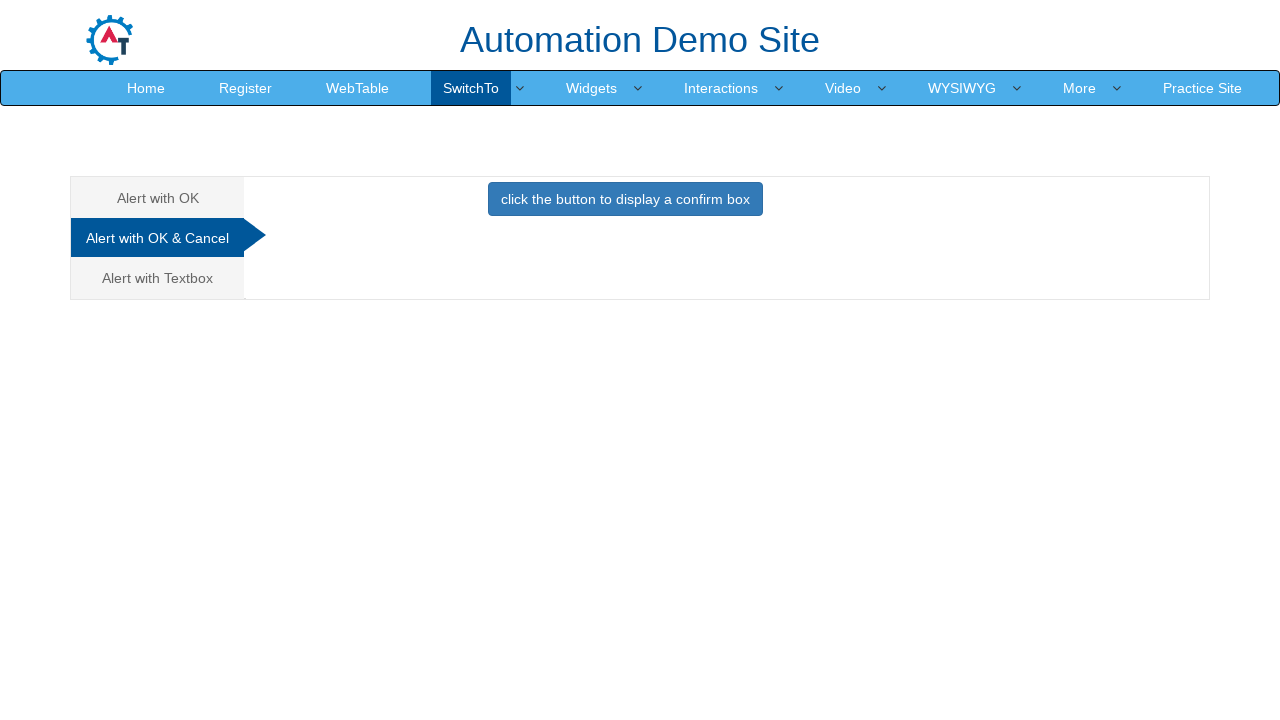

Clicked button to trigger confirmation alert at (625, 199) on xpath=//button[text()='click the button to display a confirm box ']
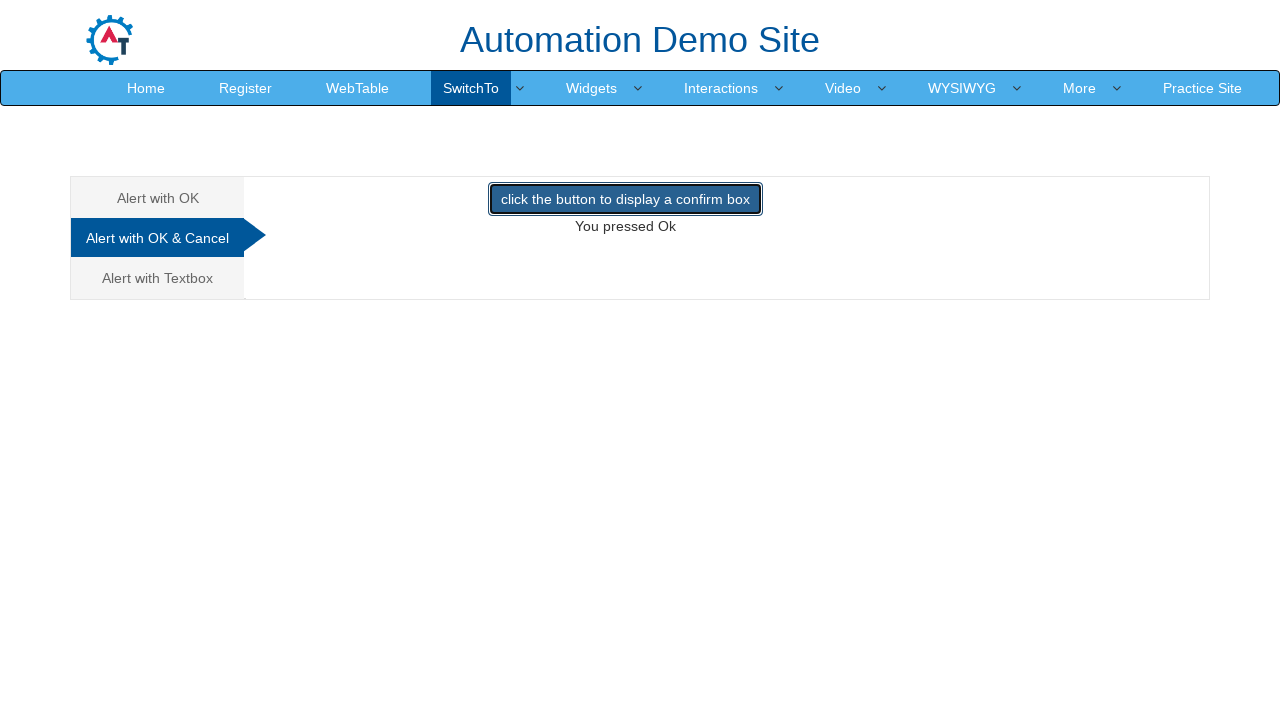

Dismissed the confirmation alert dialog
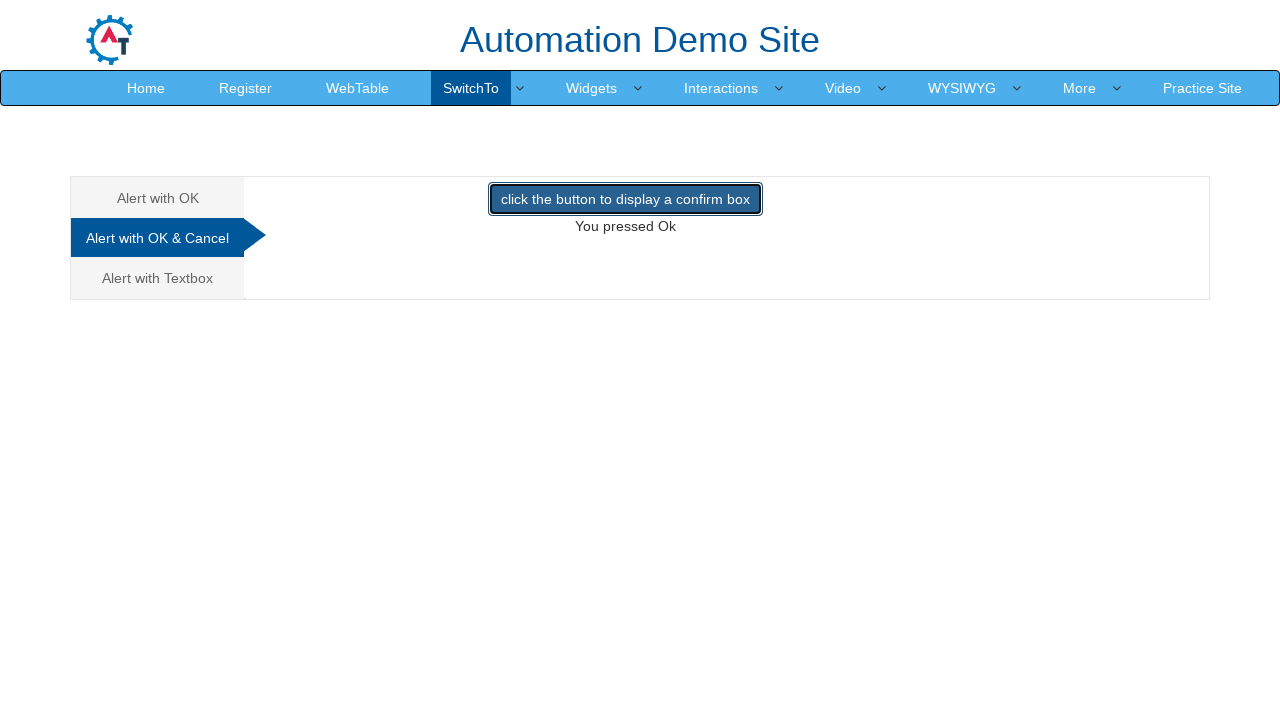

Navigated to prompt alert section at (158, 278) on xpath=//a[text()='Alert with Textbox ']
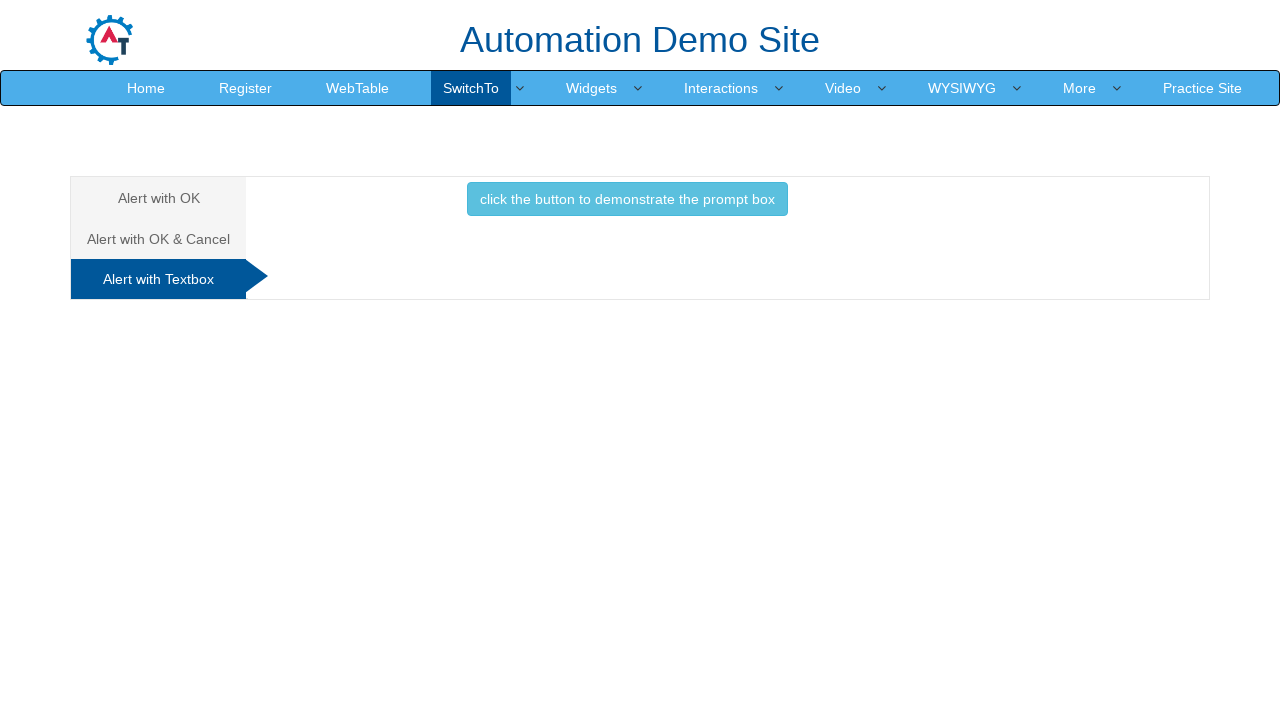

Clicked button to trigger prompt alert at (627, 199) on xpath=//button[text()='click the button to demonstrate the prompt box ']
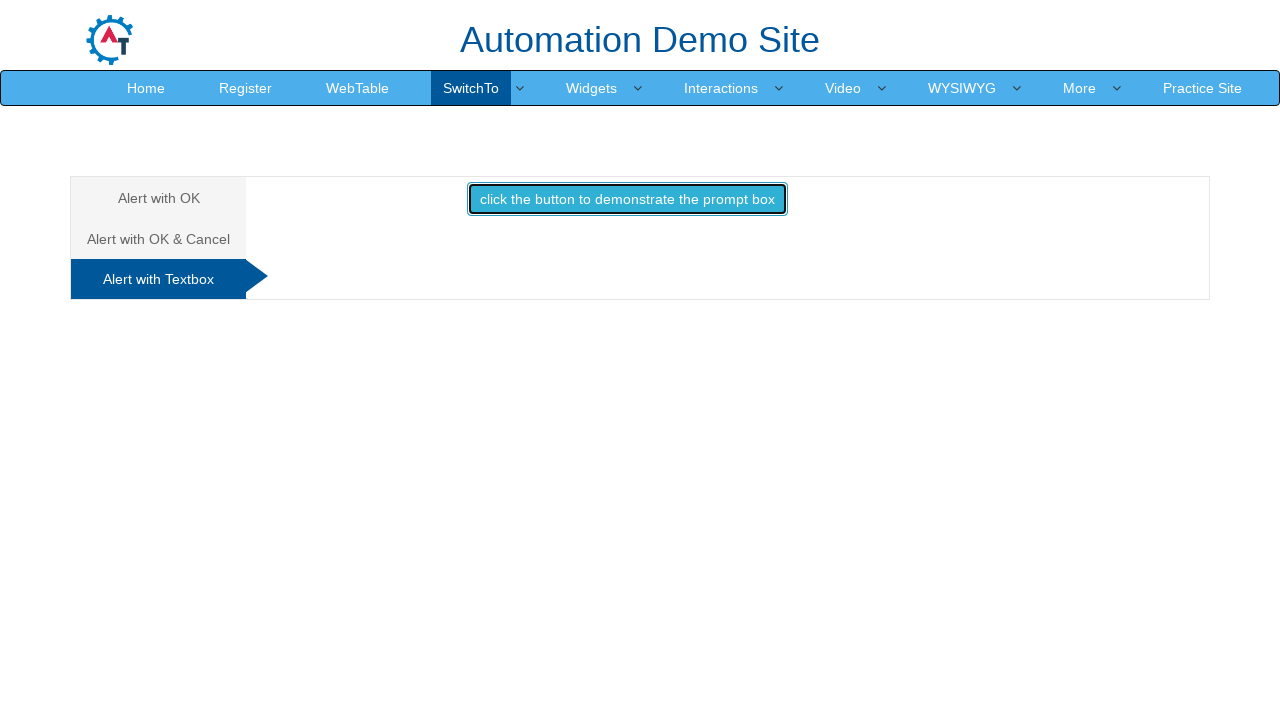

Accepted prompt alert with text 'Hello Training'
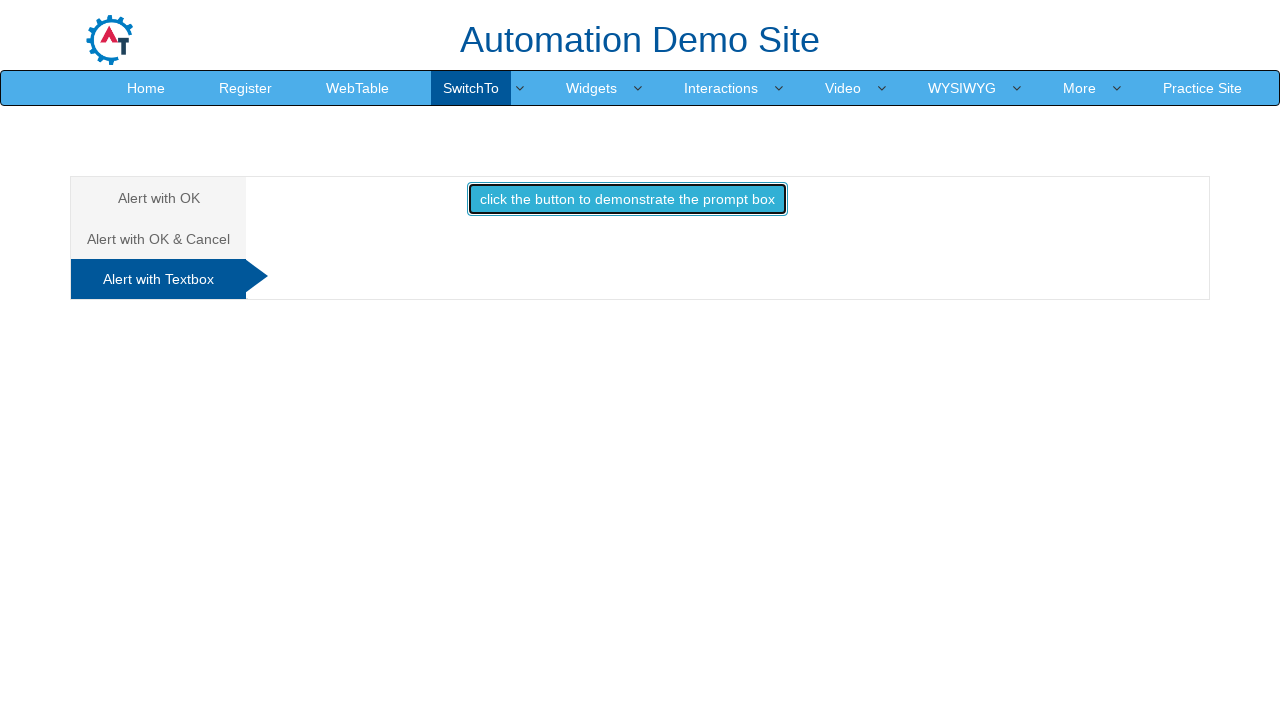

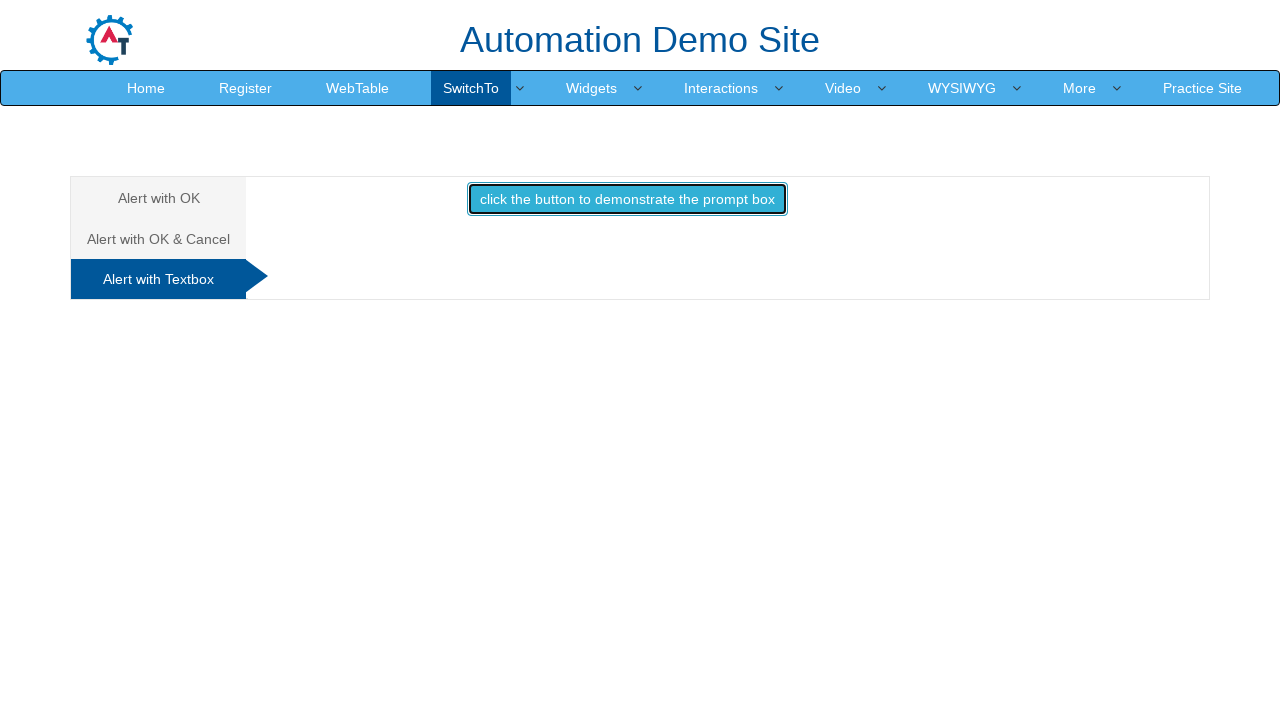